Opens Flipkart homepage and verifies the page loads successfully

Starting URL: https://www.flipkart.com/

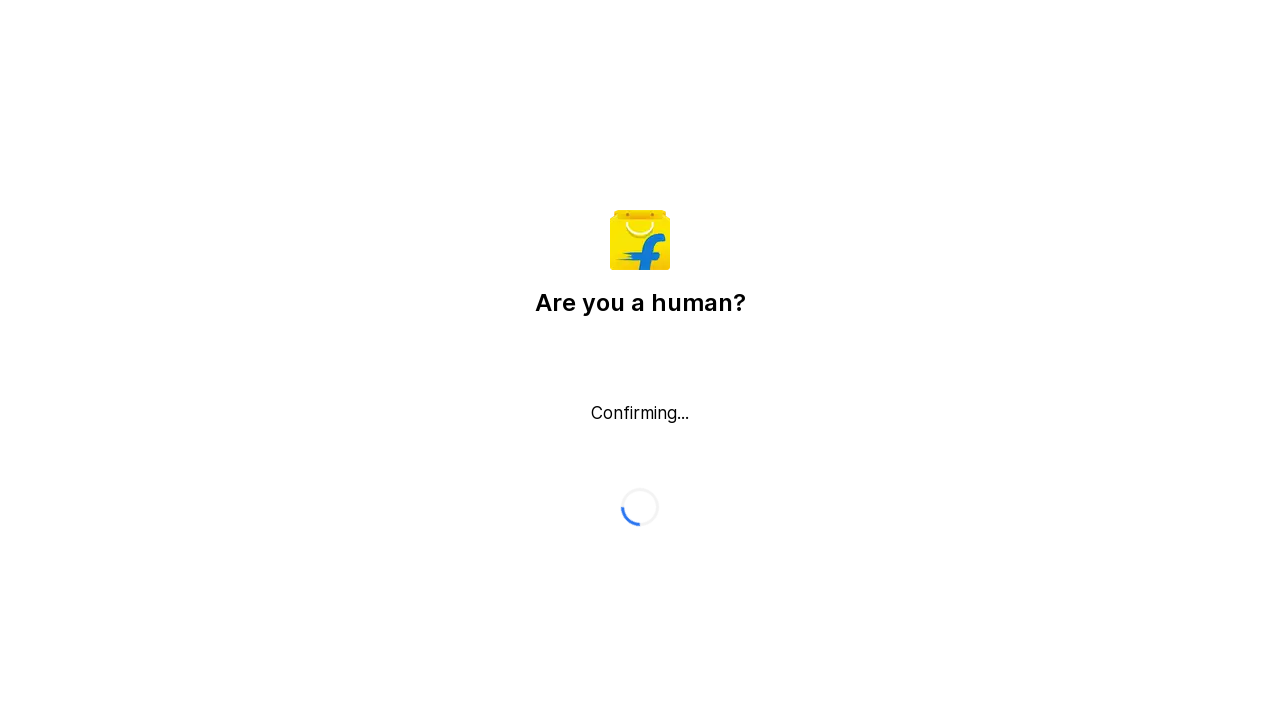

Waited for page to reach domcontentloaded state
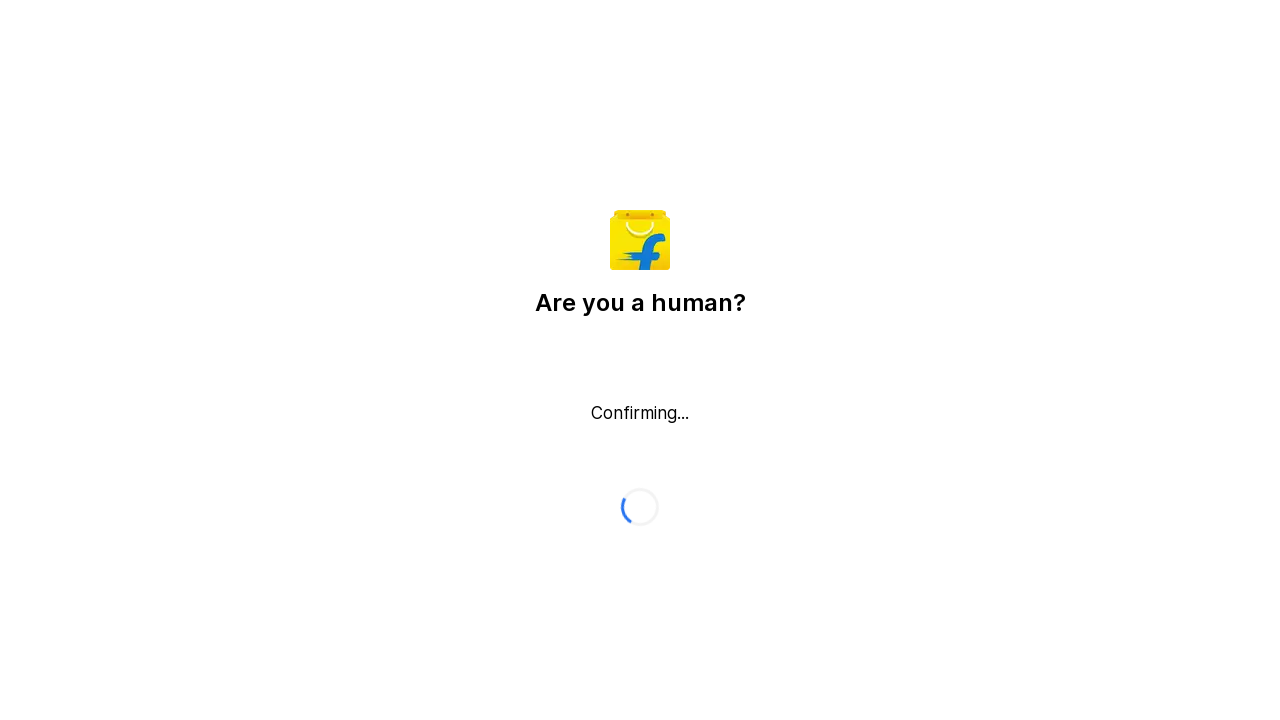

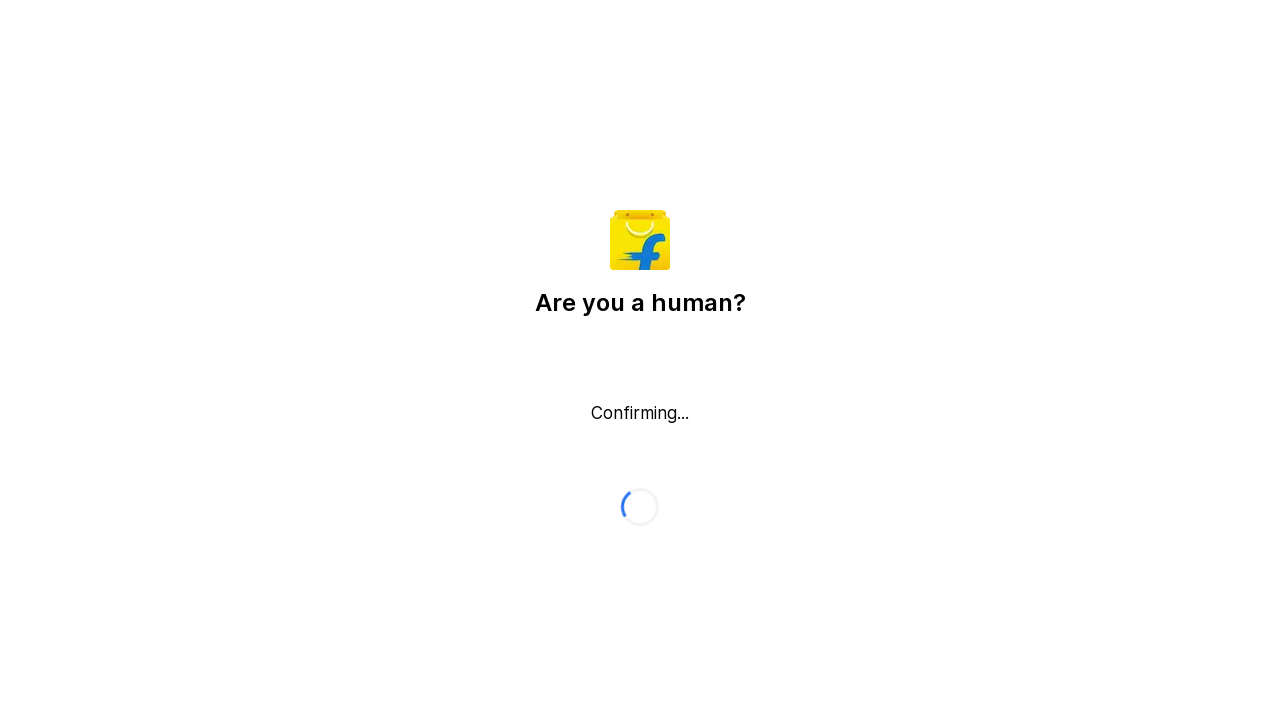